Tests navigation from catalogue page back to main page by clicking the "Return to main" button

Starting URL: https://moigektar.ru/?__counters=1

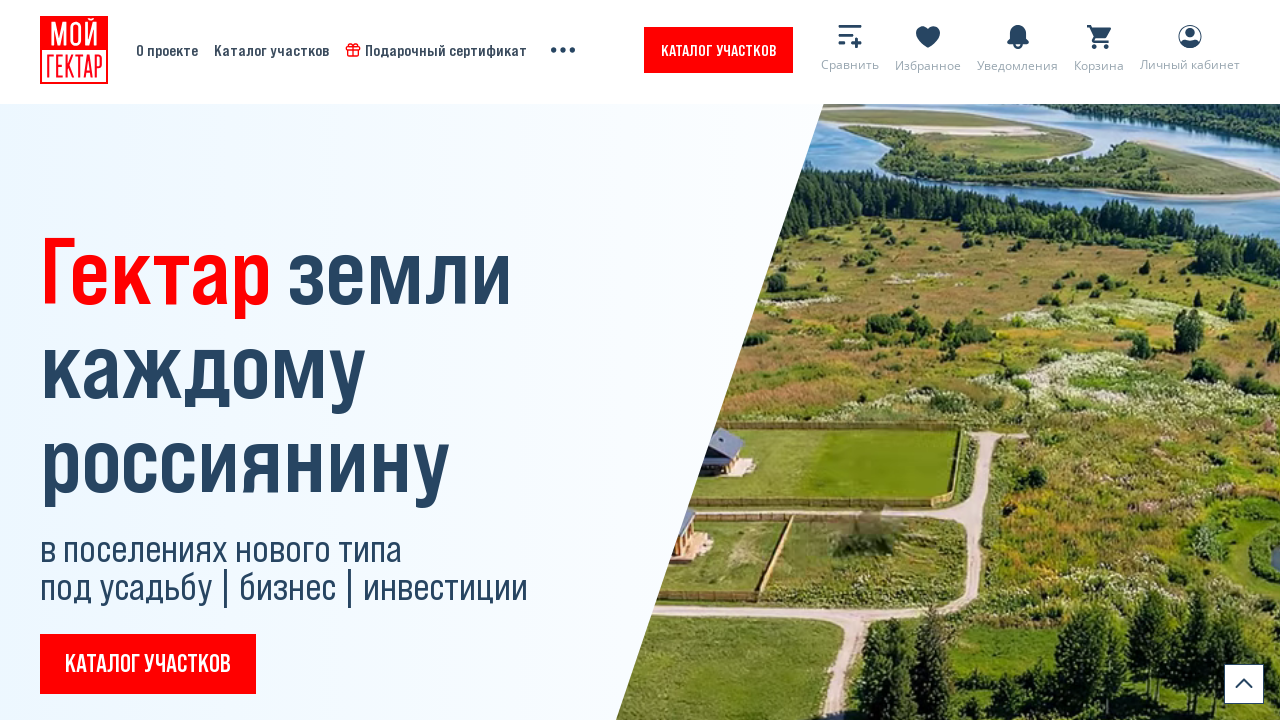

Navigated to catalogue page at https://moigektar.ru/catalogue
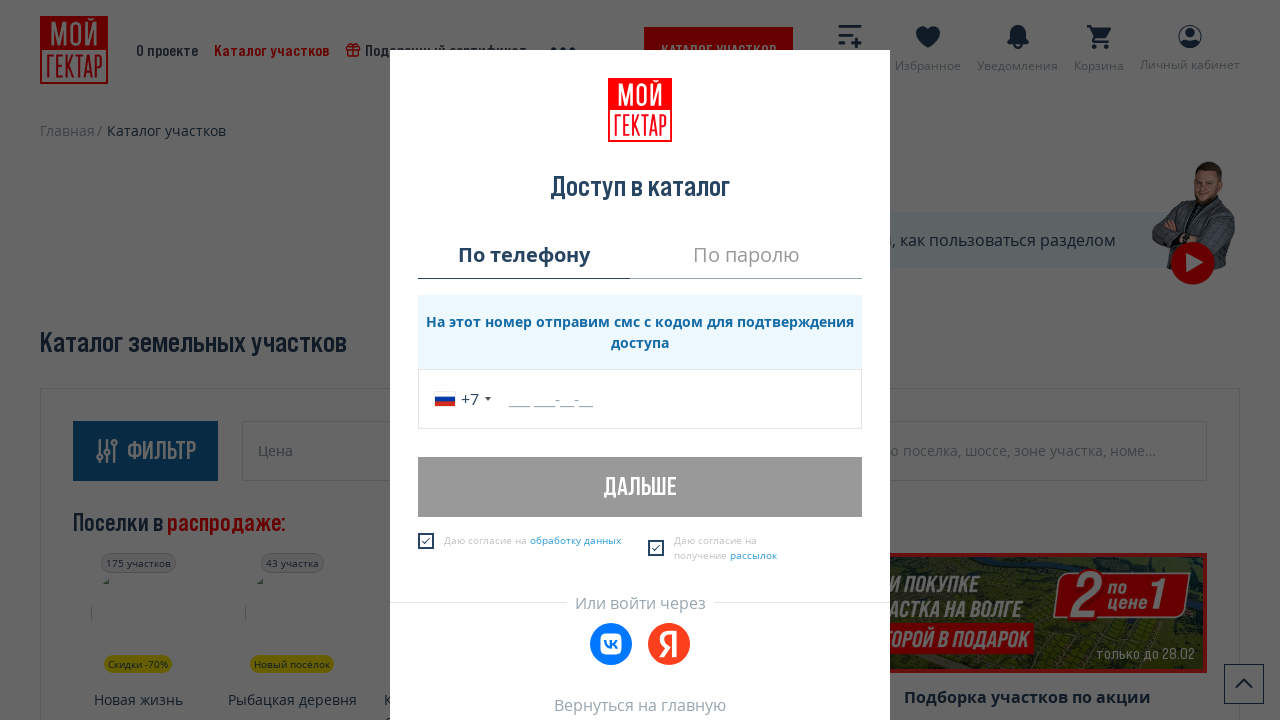

Waited 5 seconds for page to load
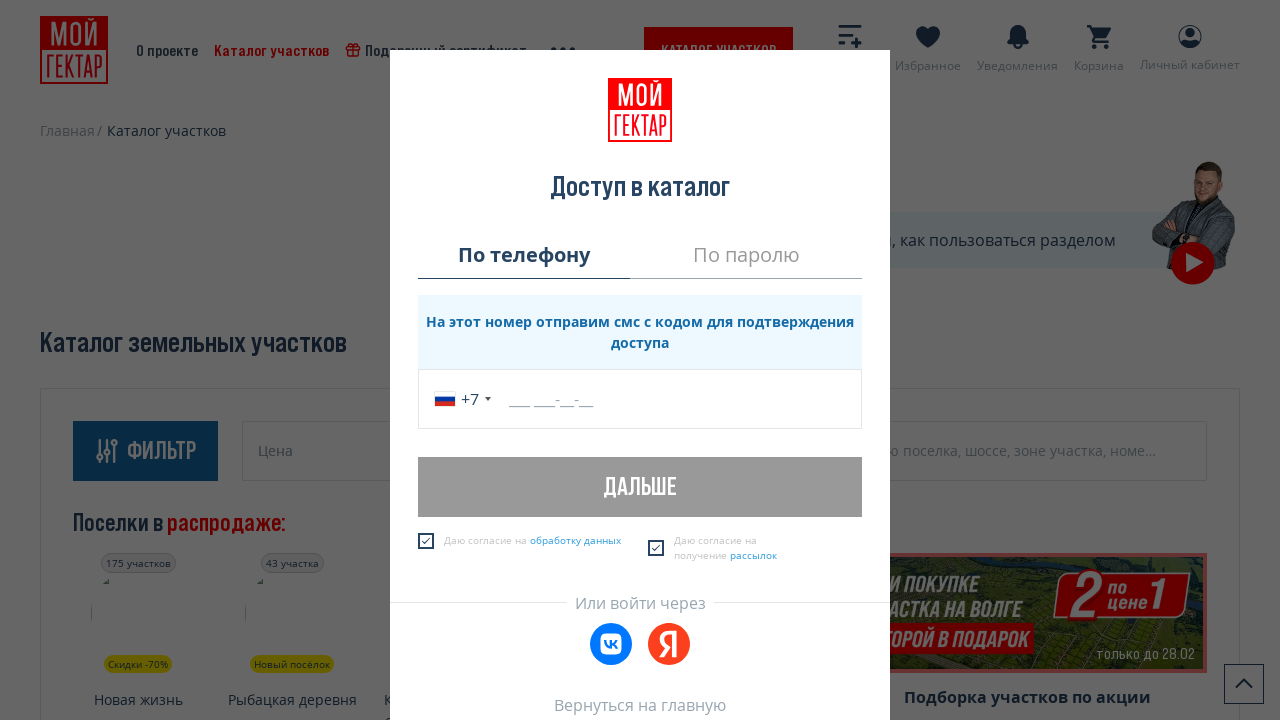

Clicked the 'Return to main' button at (640, 705) on xpath=//*[text()[contains(., "Вернуться на главную")]]
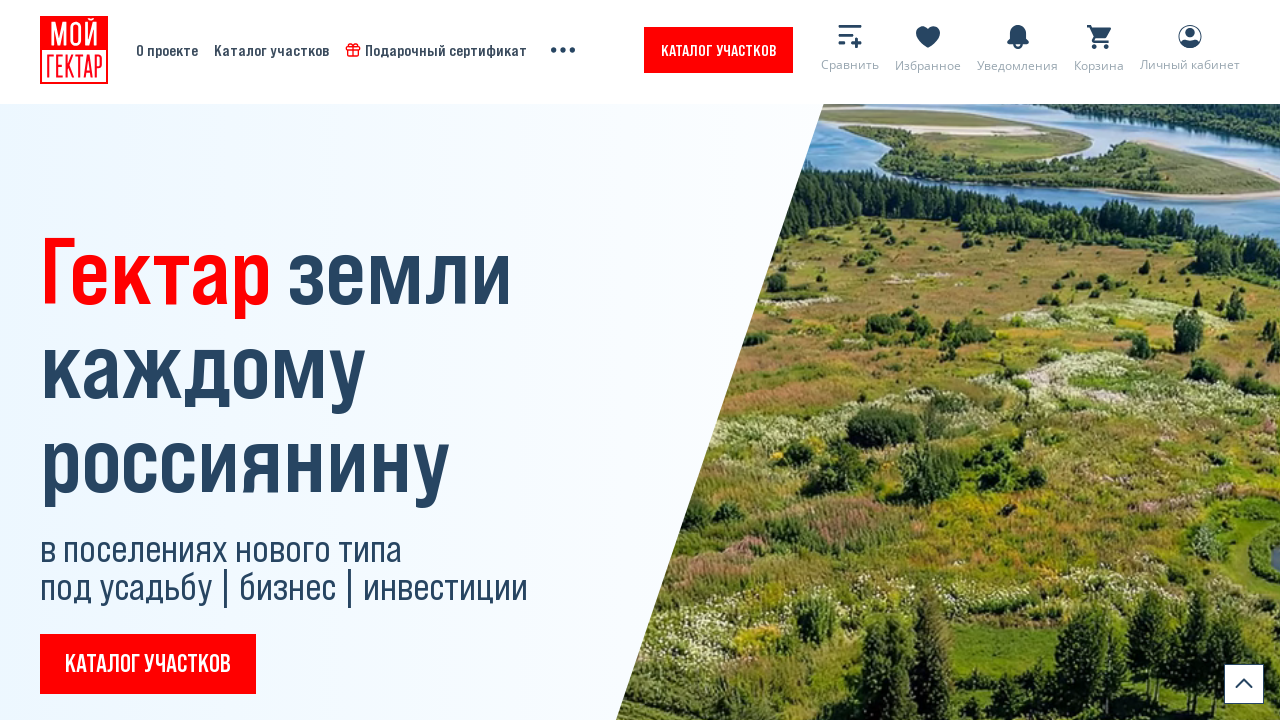

Navigation completed and page reached networkidle state, returned to main page
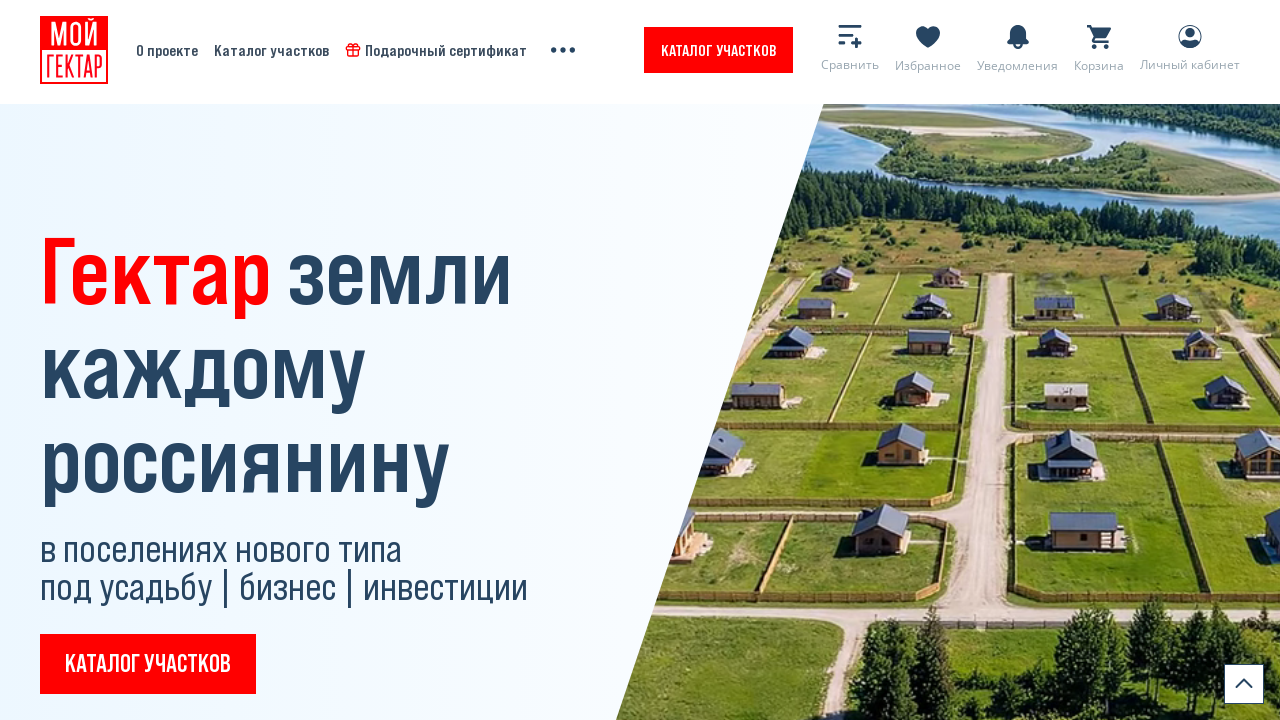

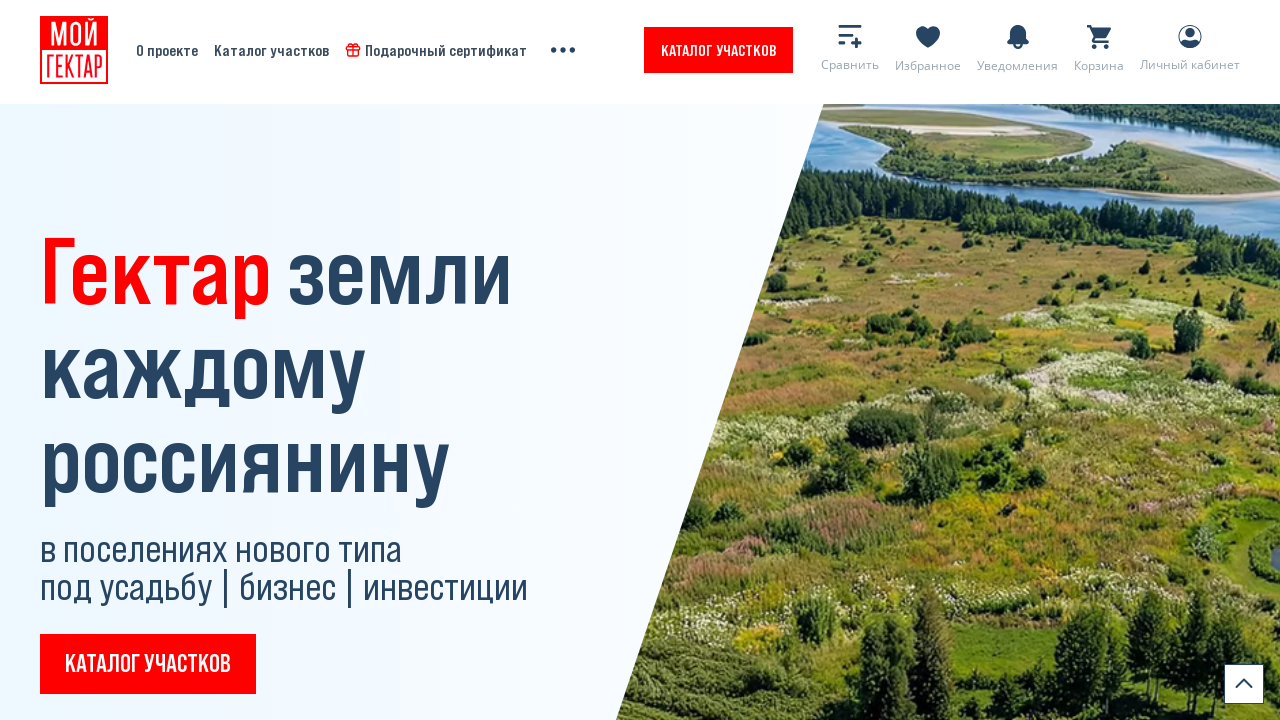